Tests login failure with invalid credentials by entering unregistered username and password

Starting URL: https://katalon-demo-cura.herokuapp.com/profile.php#login

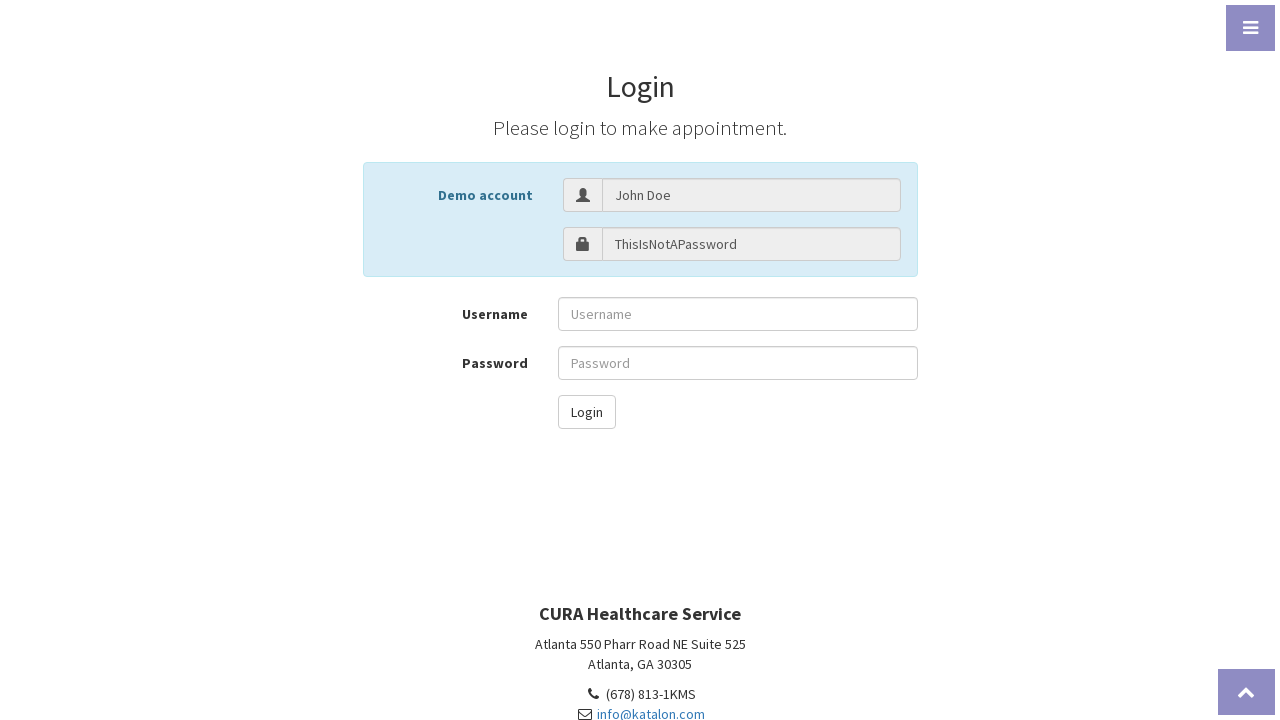

Filled username field with 'invalidUsername' on #txt-username
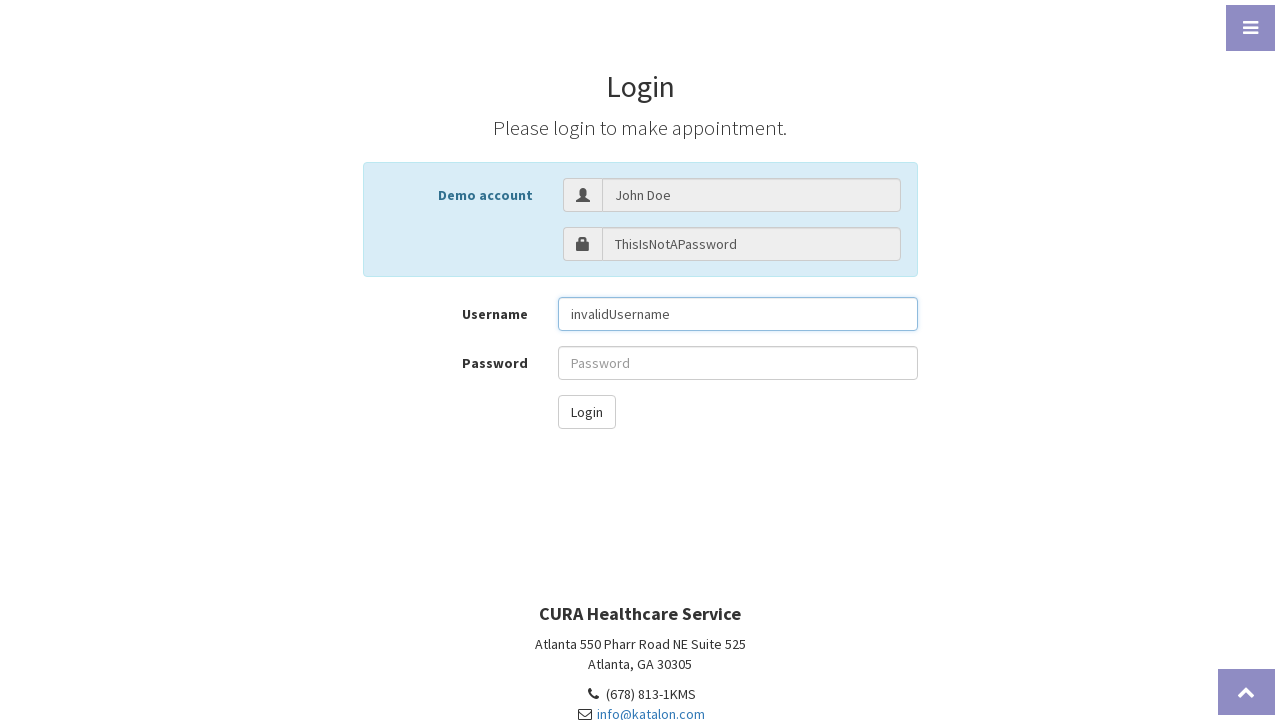

Filled password field with 'invalidPassword' on #txt-password
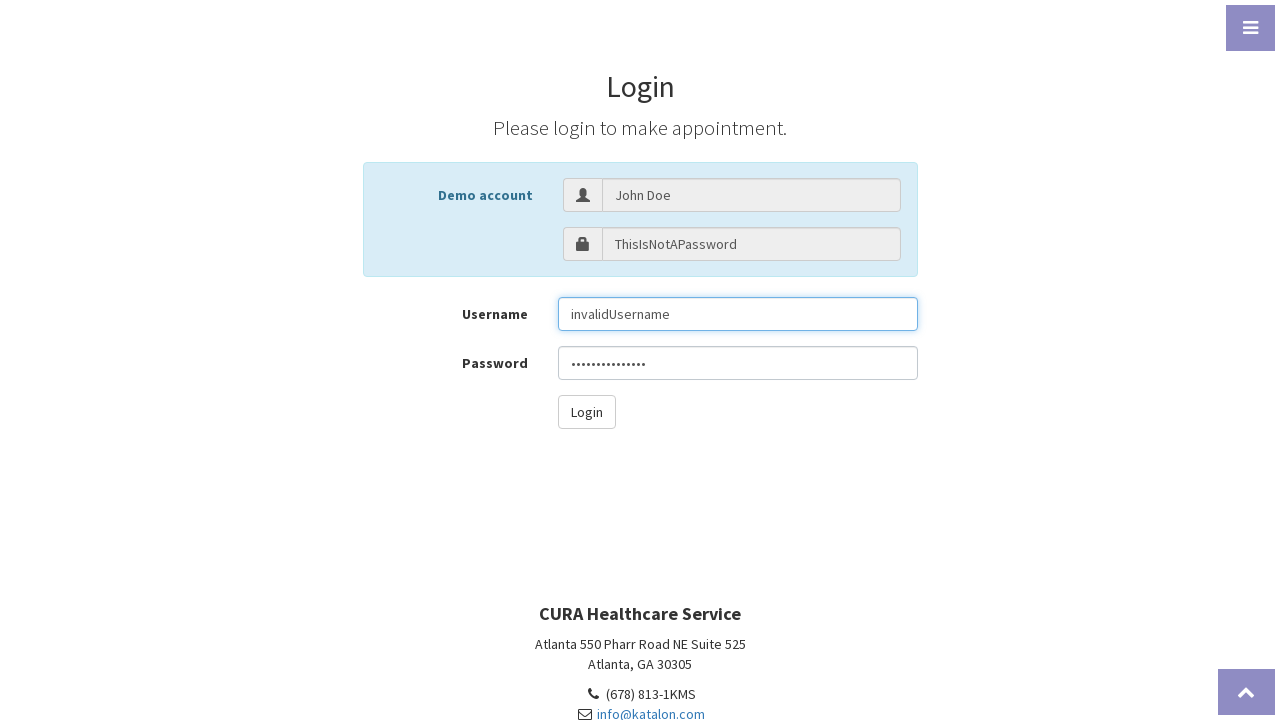

Clicked login button at (586, 412) on #btn-login
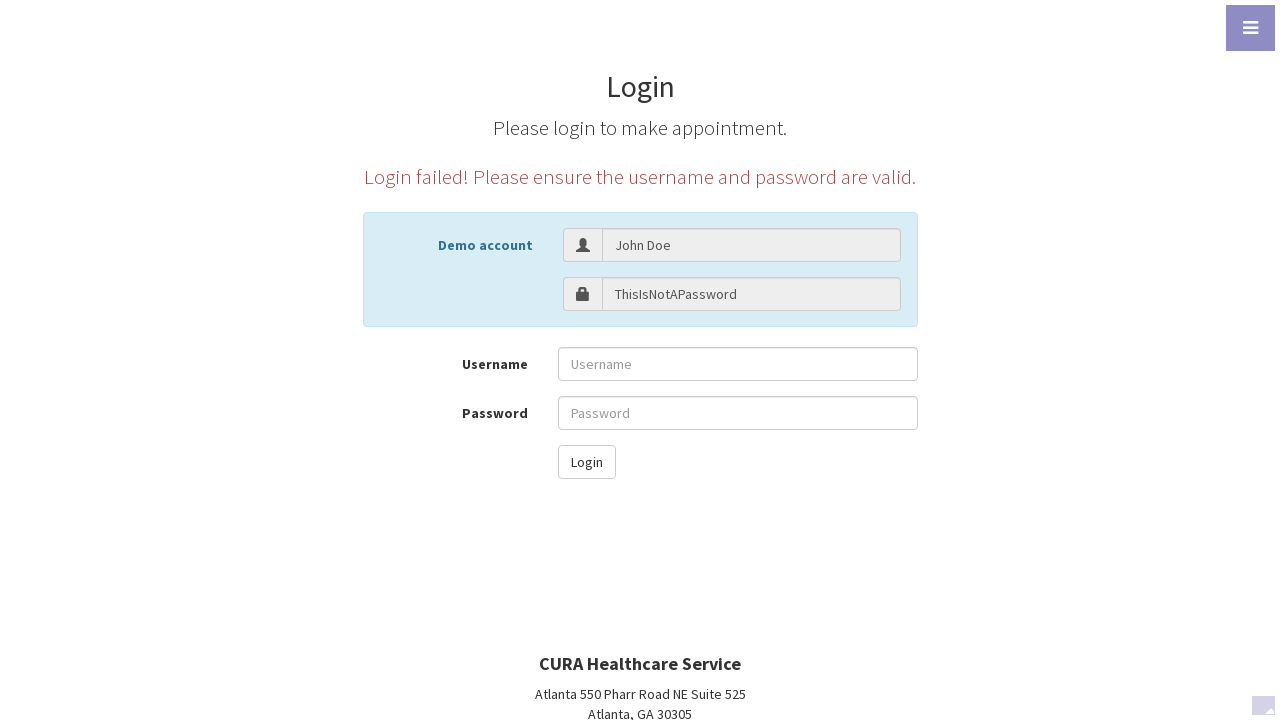

Verified error message 'Login failed! Please ensure the username and password are valid.' appeared
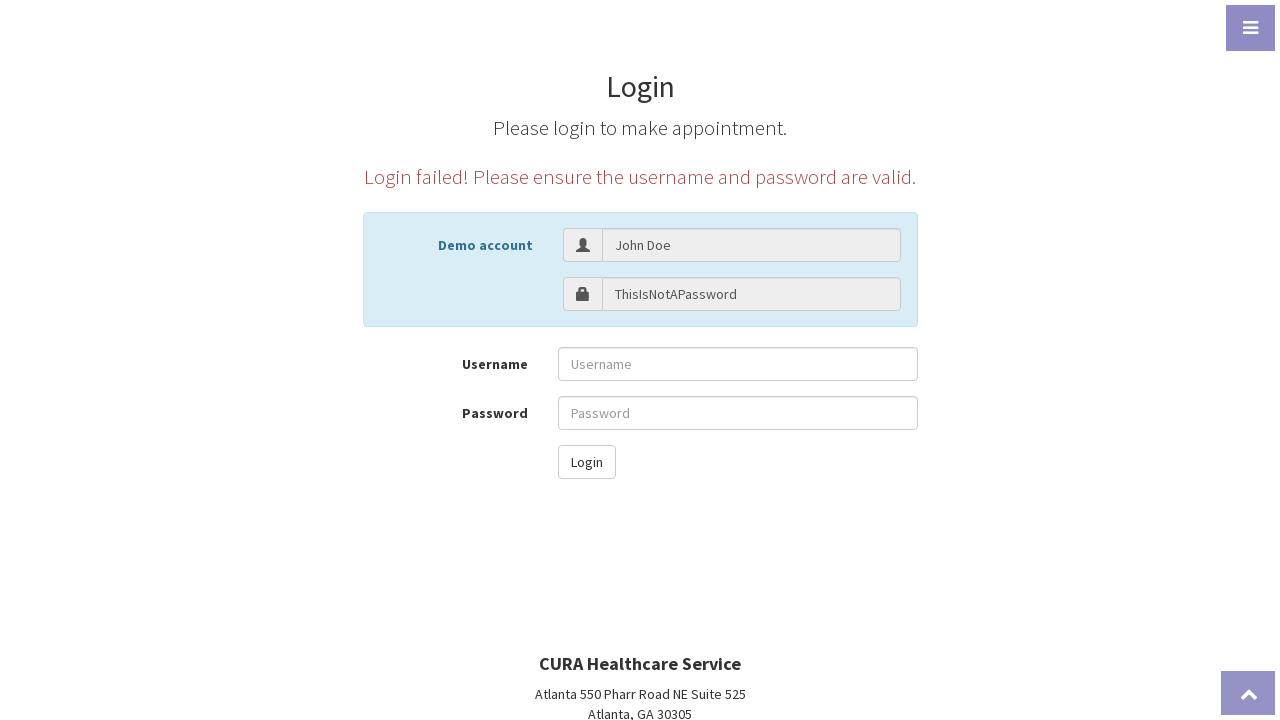

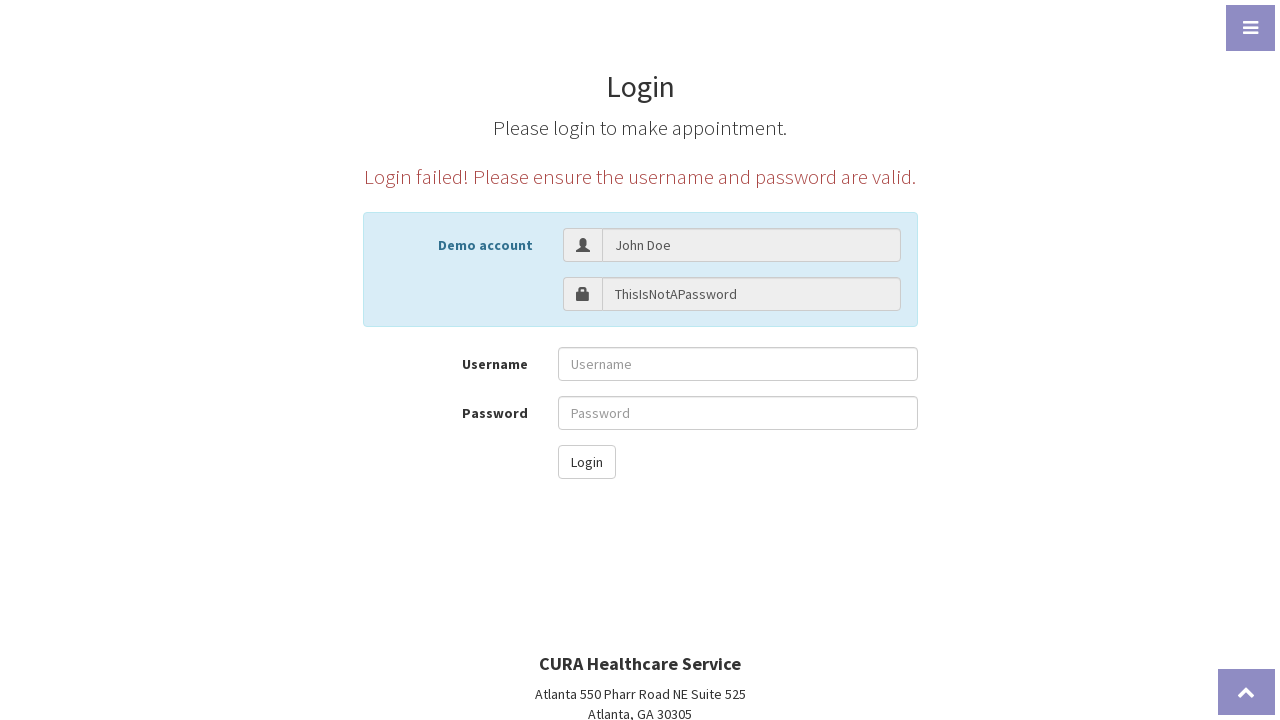